Reads two numbers from the page, calculates their sum, selects the sum value from a dropdown, and submits the form

Starting URL: http://suninjuly.github.io/selects2.html

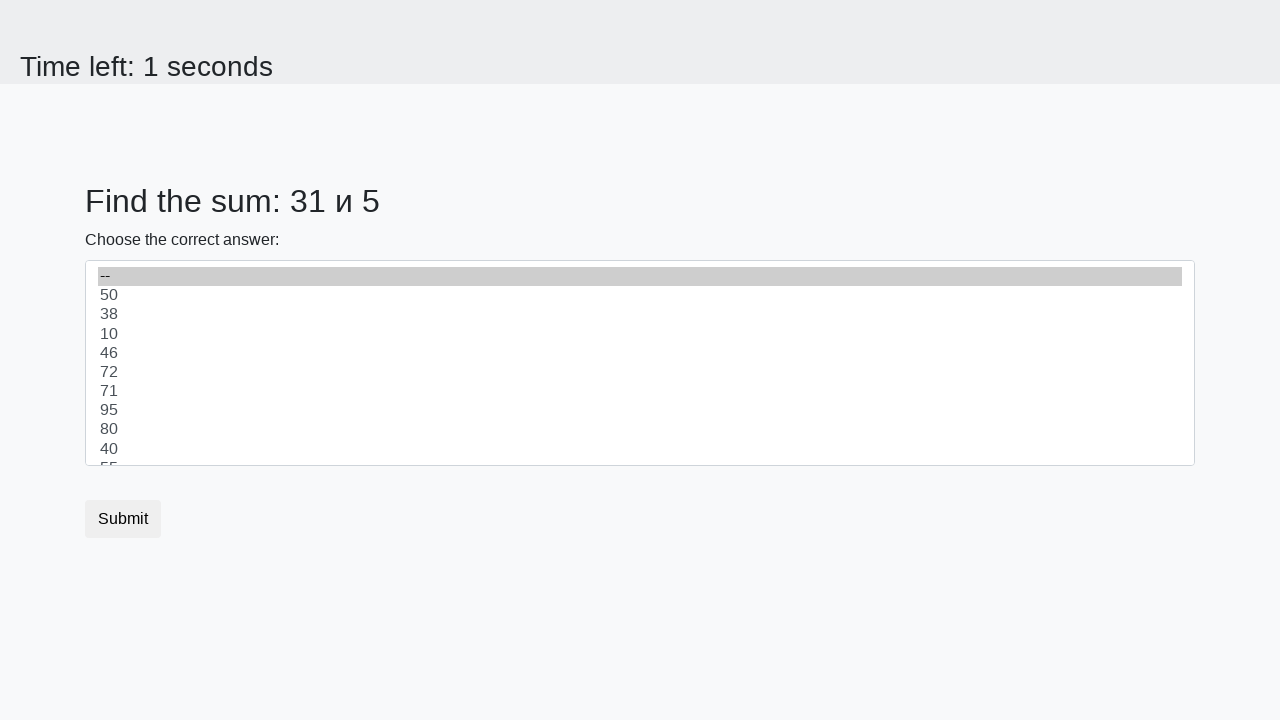

Located the first number element (#num1)
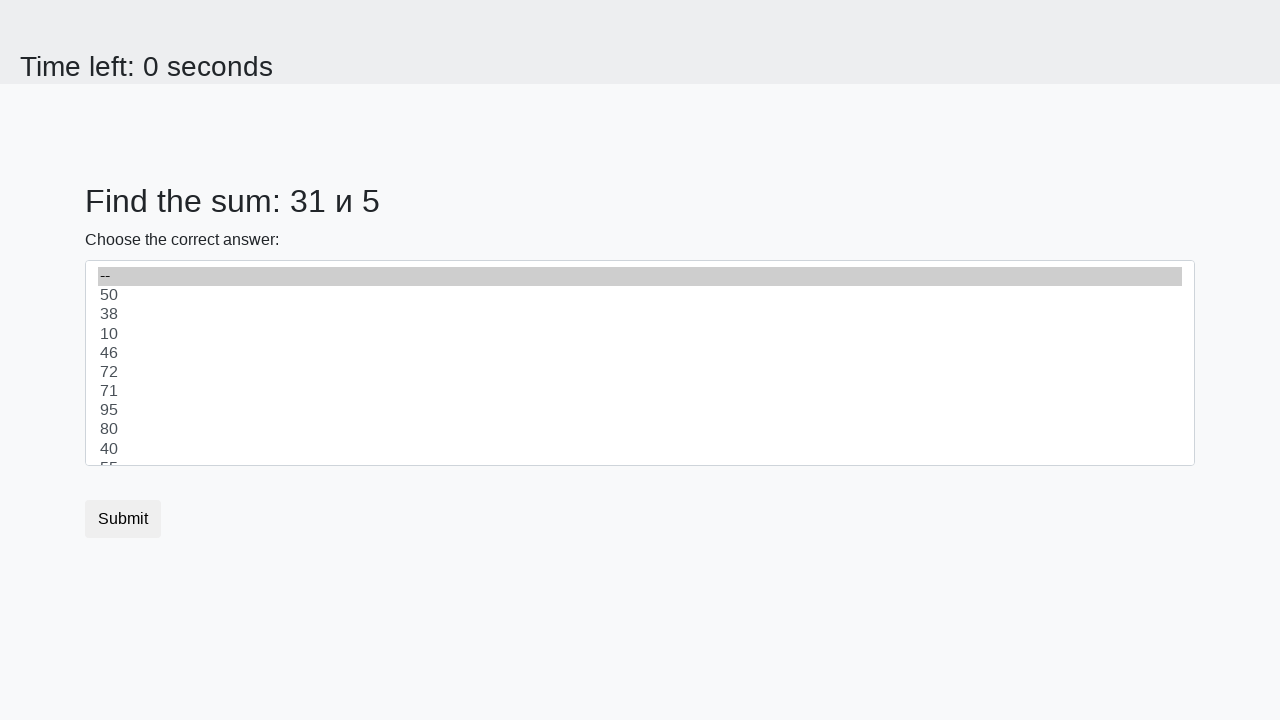

Read first number from page: 31
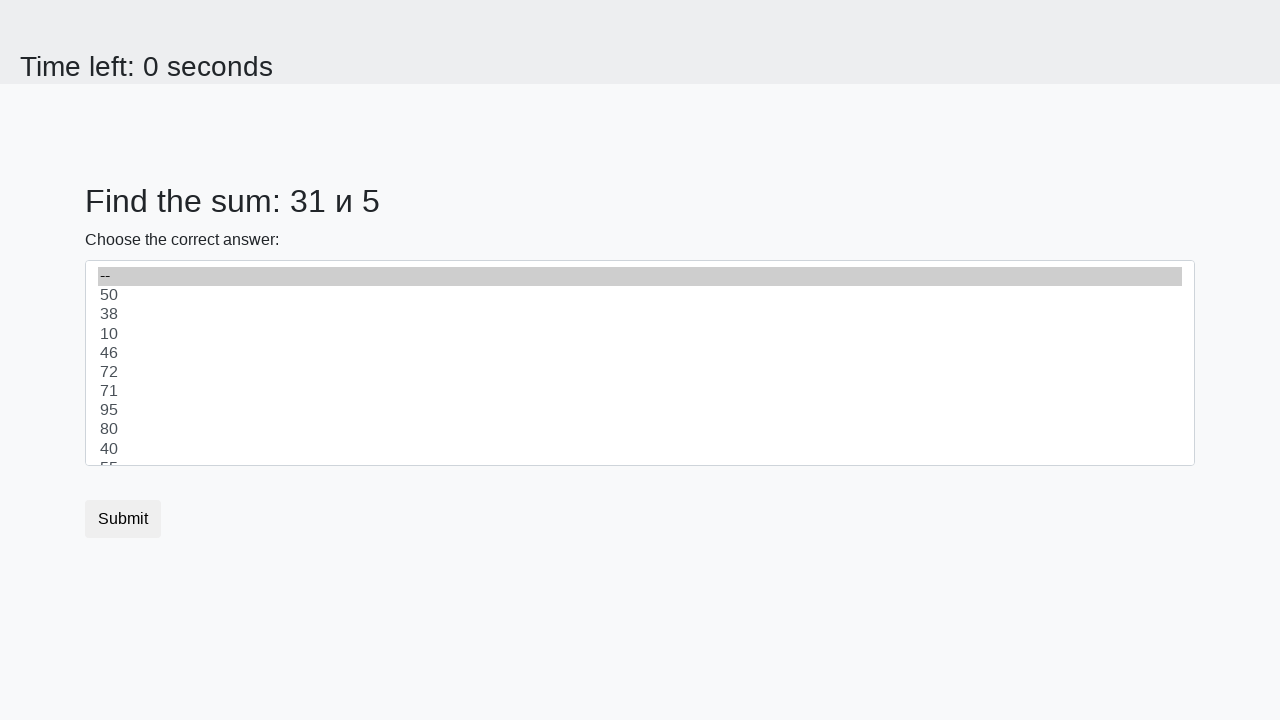

Located the second number element (#num2)
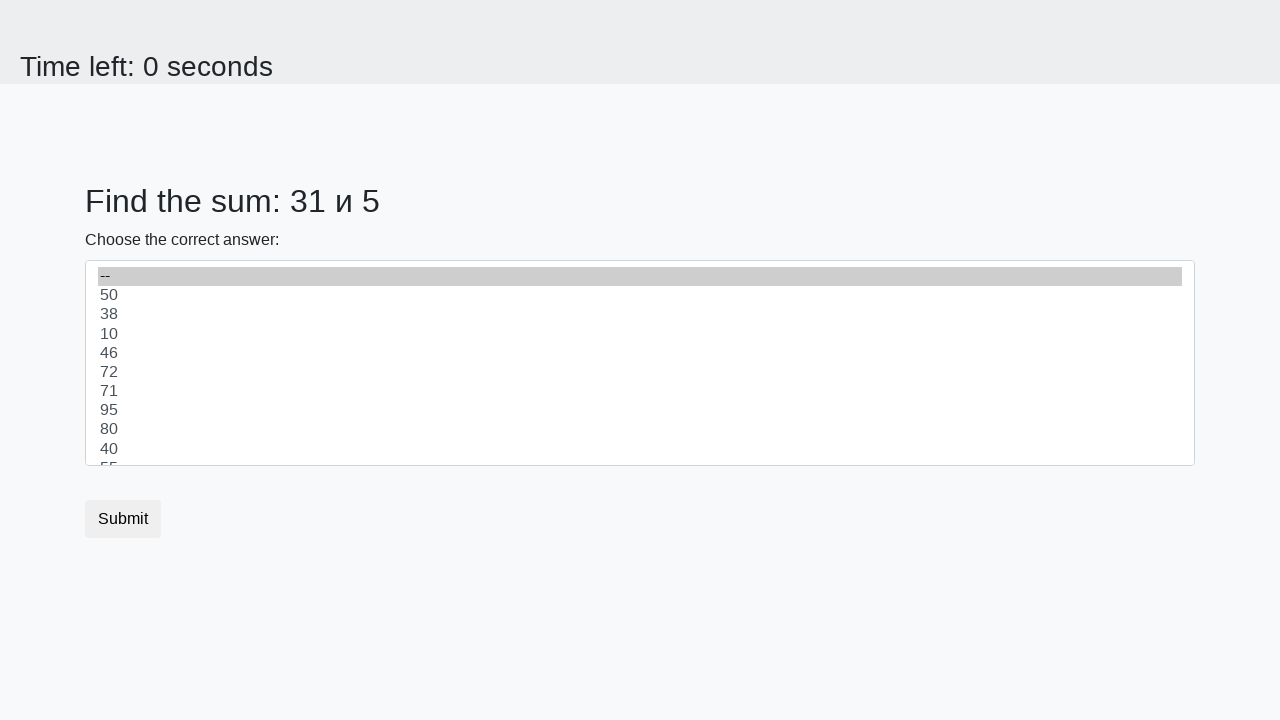

Read second number from page: 5
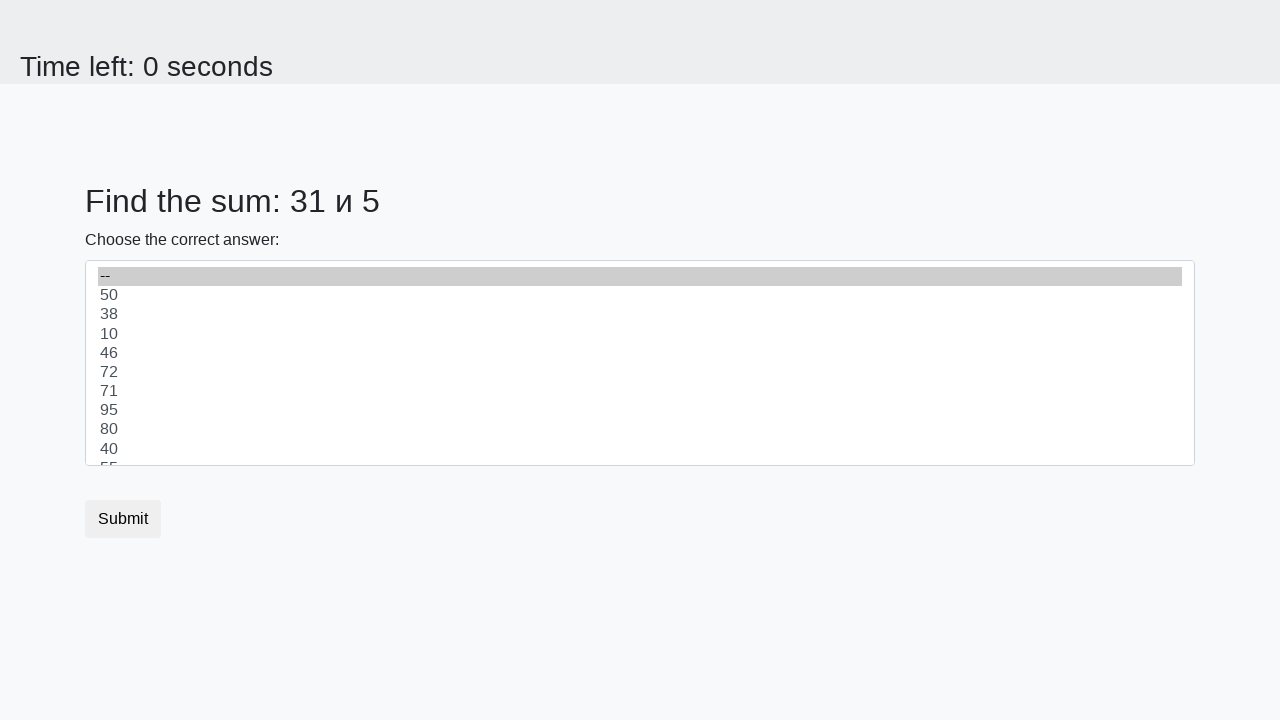

Calculated sum: 31 + 5 = 36
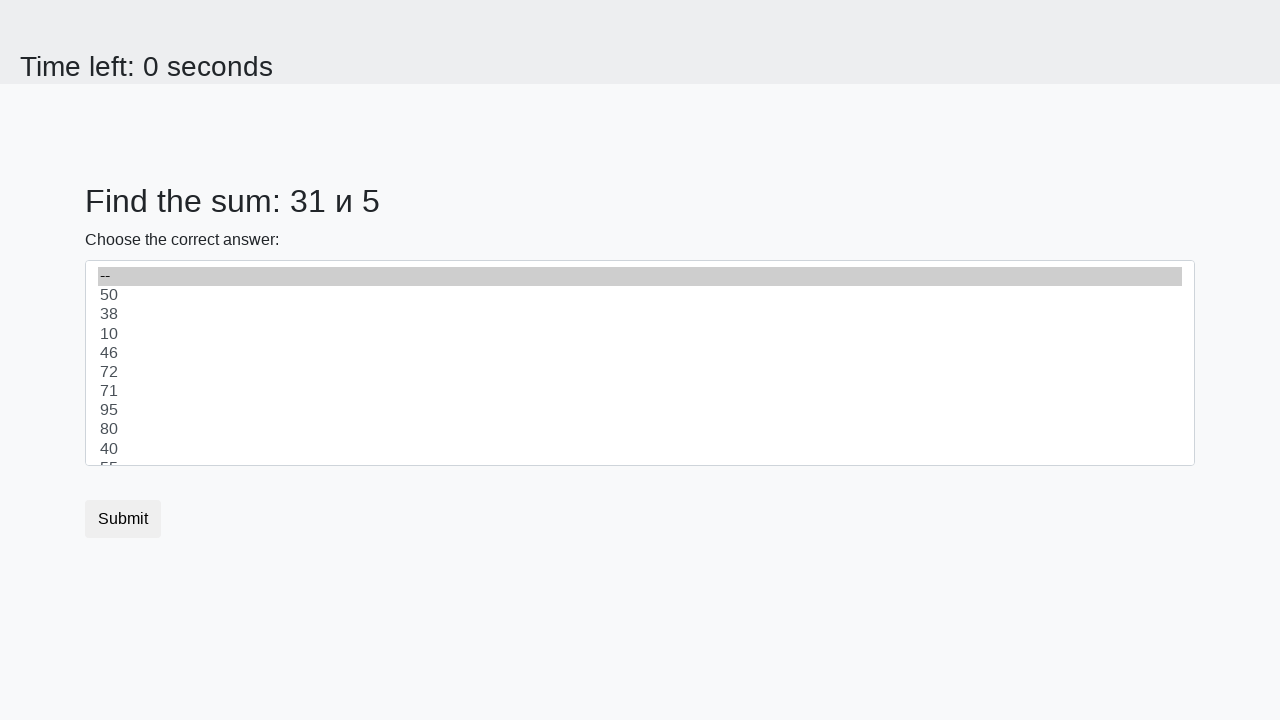

Selected sum value (36) from dropdown on select
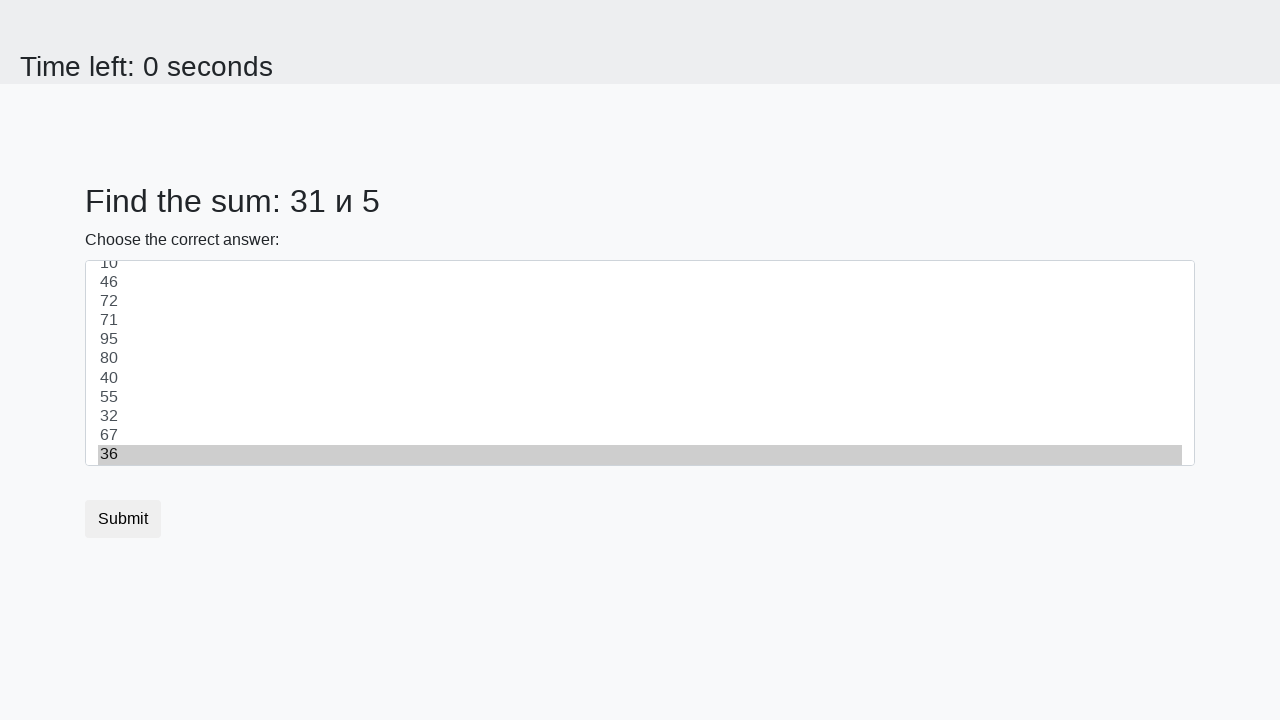

Clicked submit button to submit the form at (123, 519) on .btn.btn-default
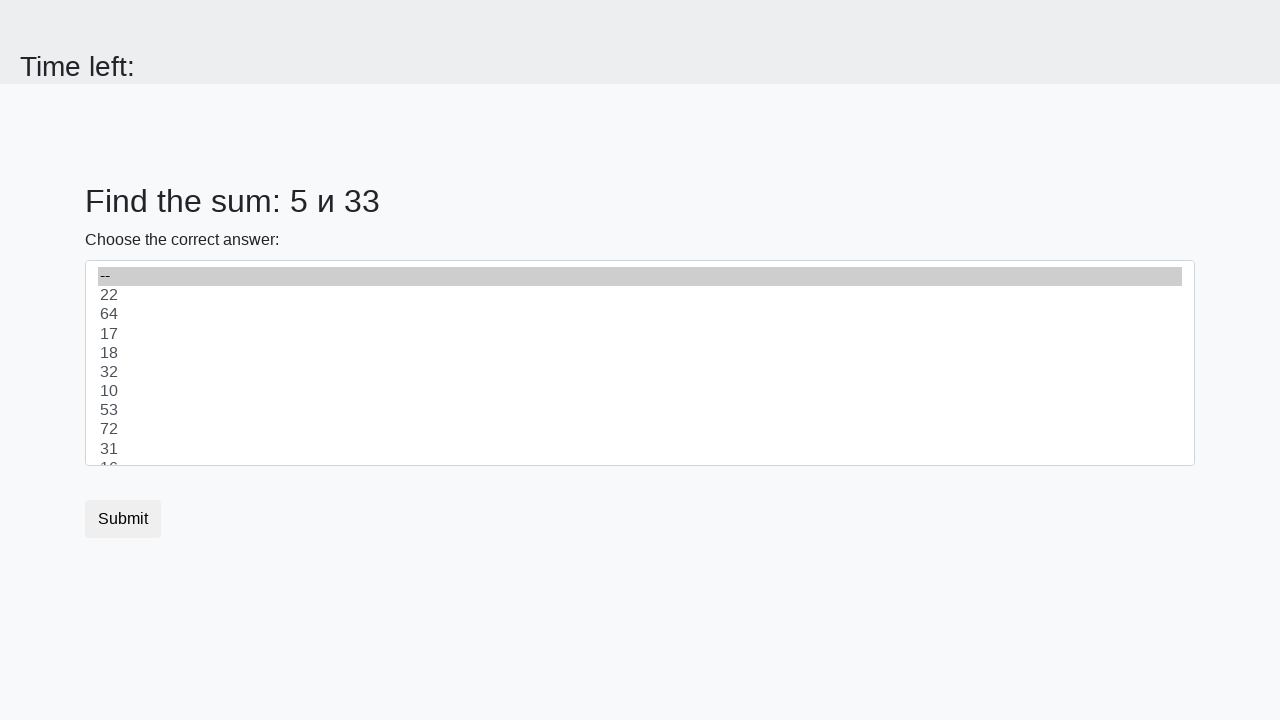

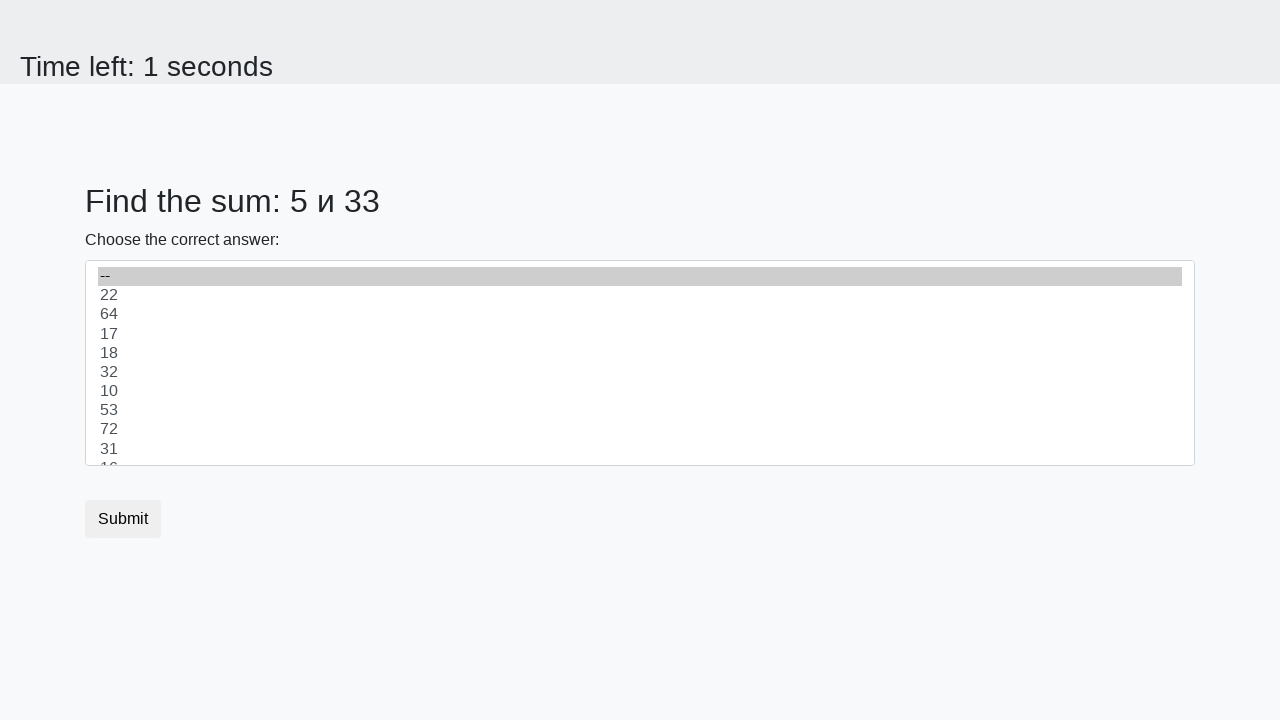